Navigates to the Walla news website homepage and verifies the page loads correctly by checking the page title exists

Starting URL: https://www.walla.co.il/

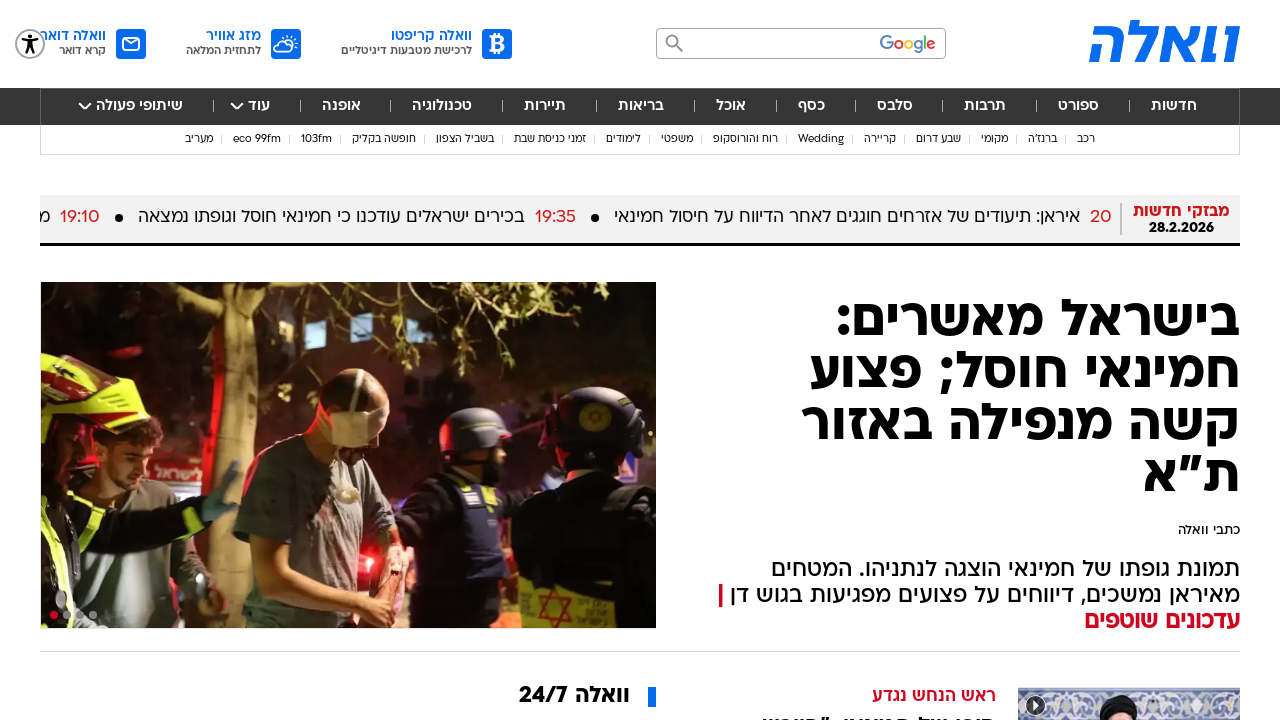

Waited for page to reach domcontentloaded state
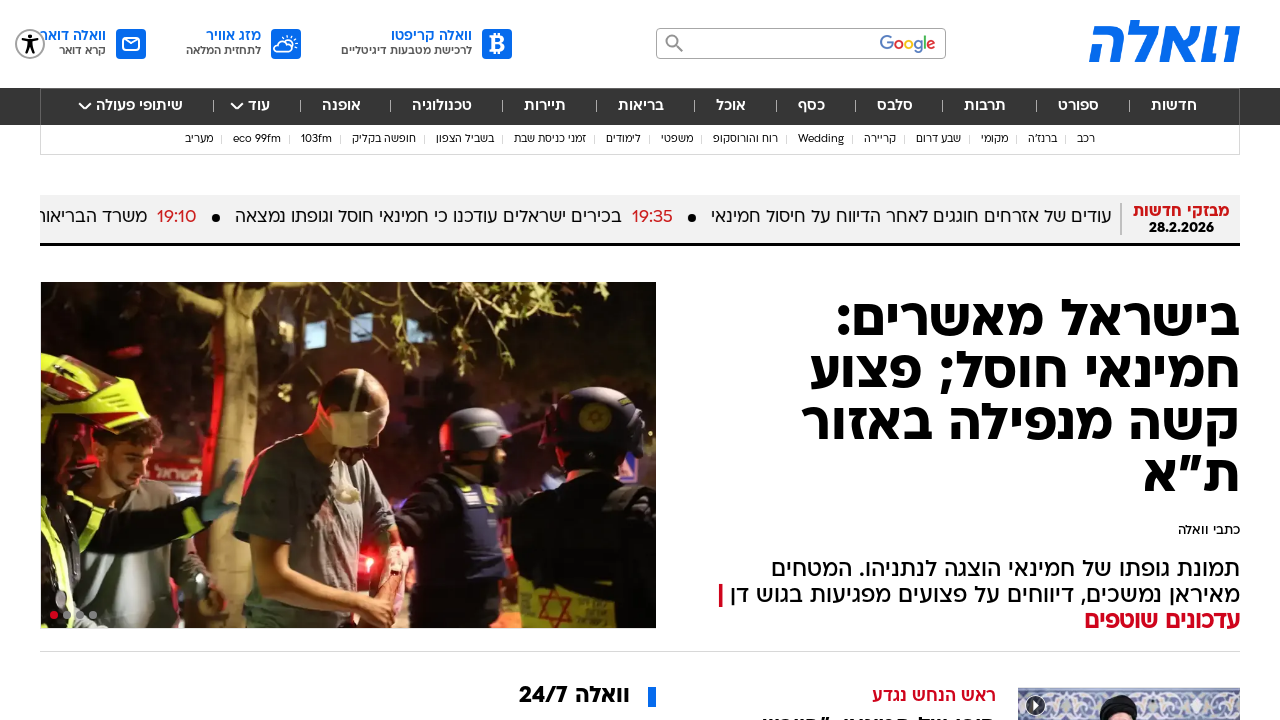

Retrieved page title: 'וואלה חדשות. ספורט. סלבס. אוכל - עדכונים ודיווחים שוטפים'
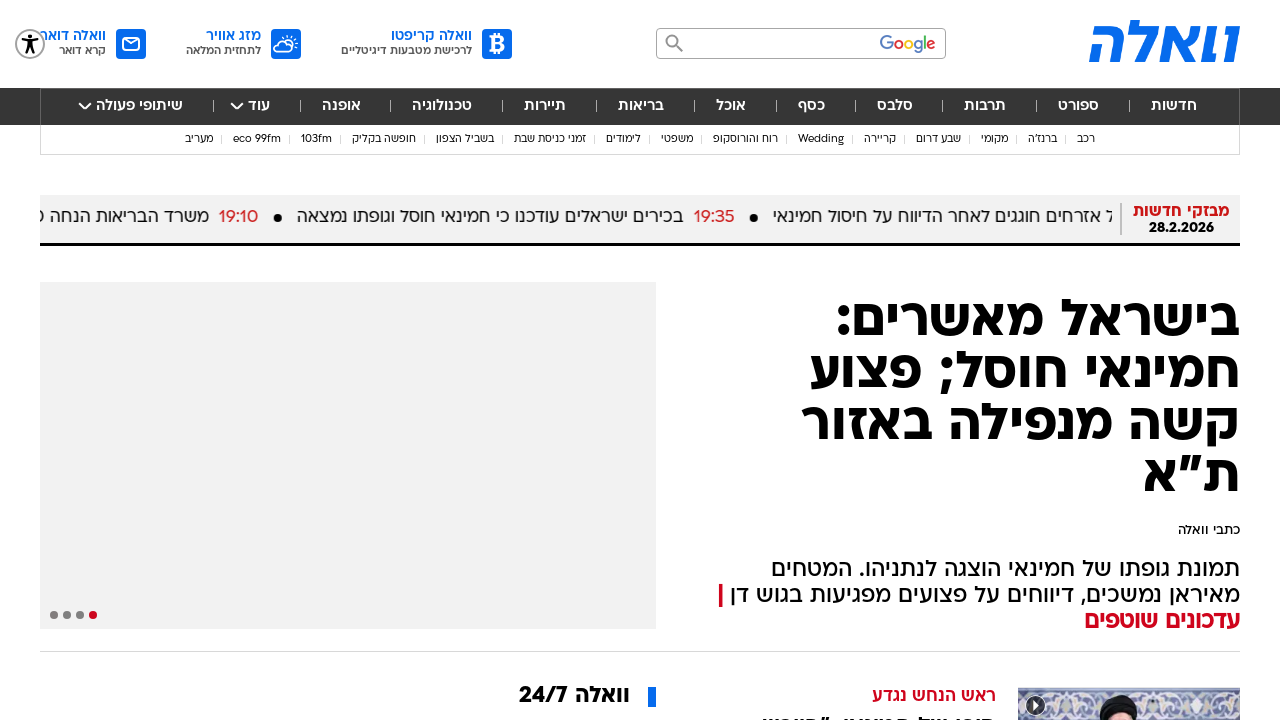

Verified page title exists
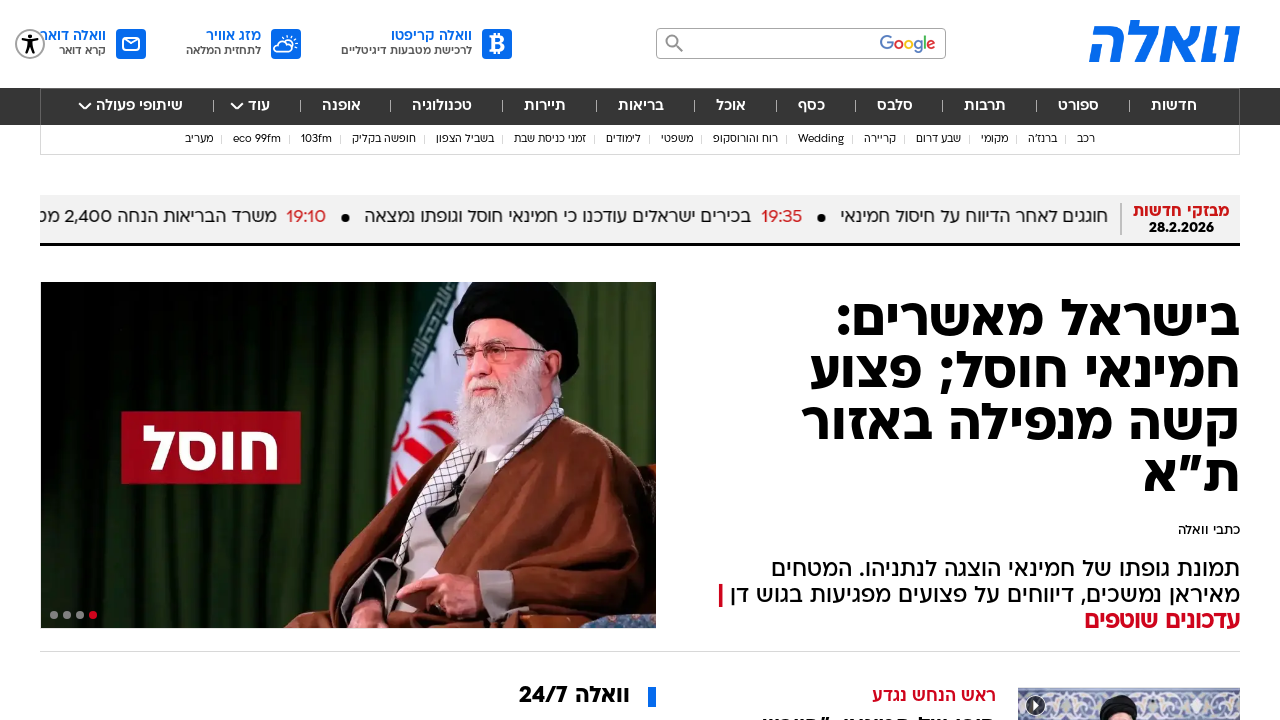

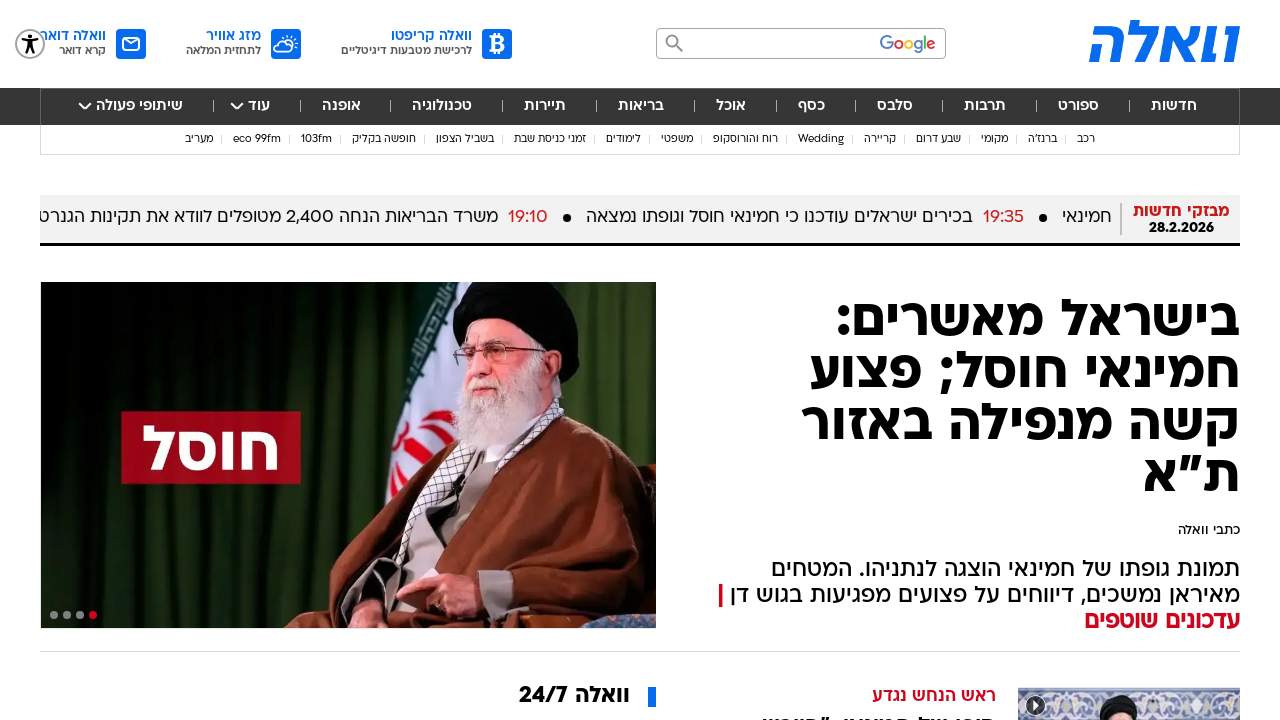